Navigates to W3Schools HTML tables tutorial page and verifies that the customers table is present and contains expected data.

Starting URL: https://www.w3schools.com/html/html_tables.asp

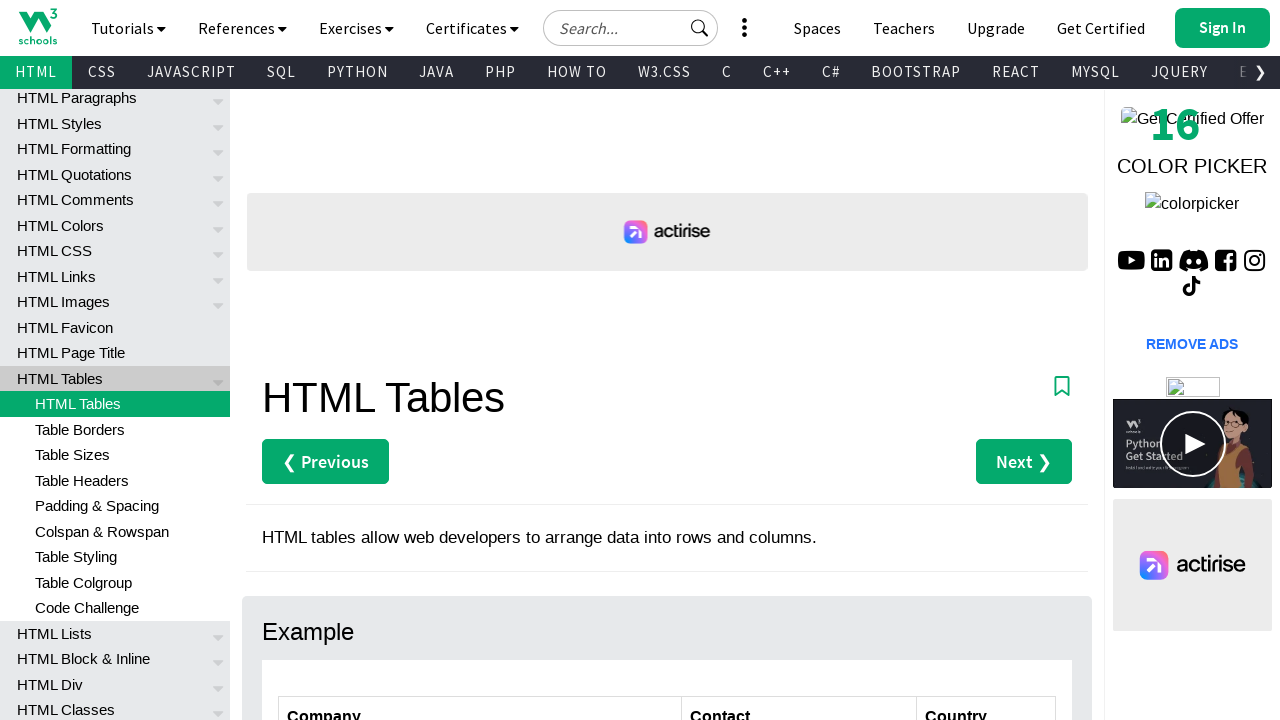

Navigated to W3Schools HTML tables tutorial page
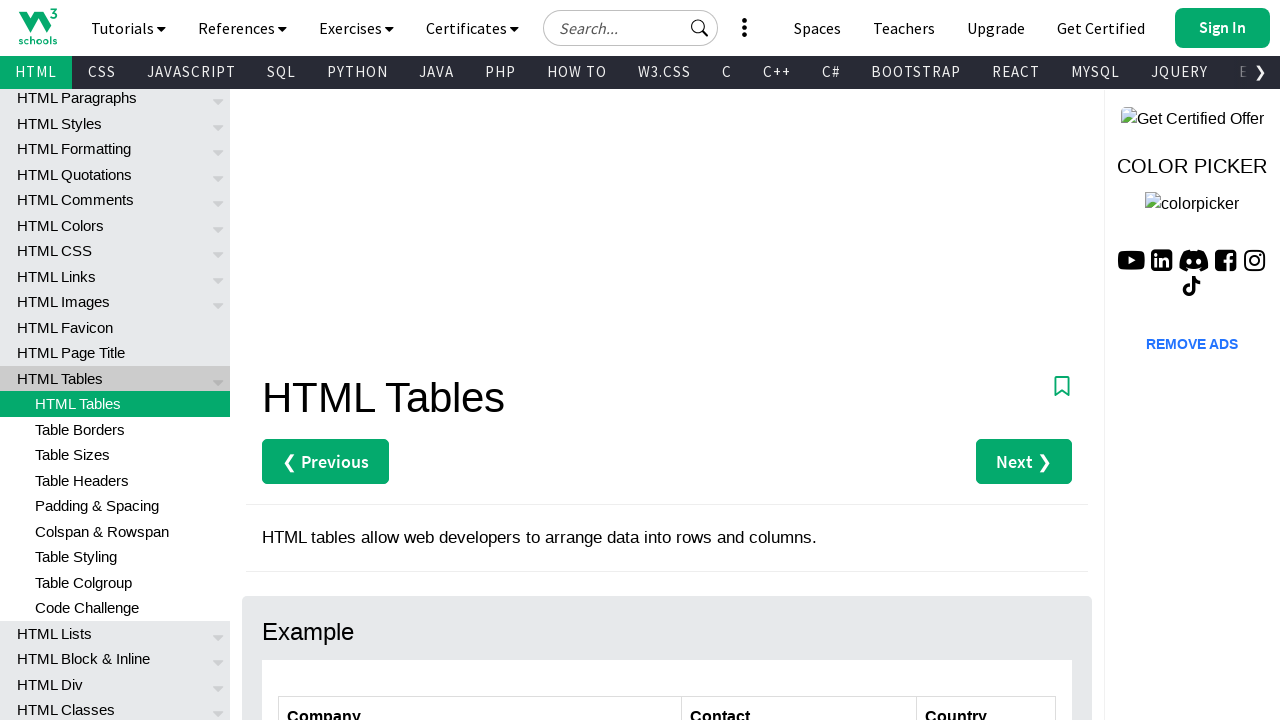

Customers table is visible on the page
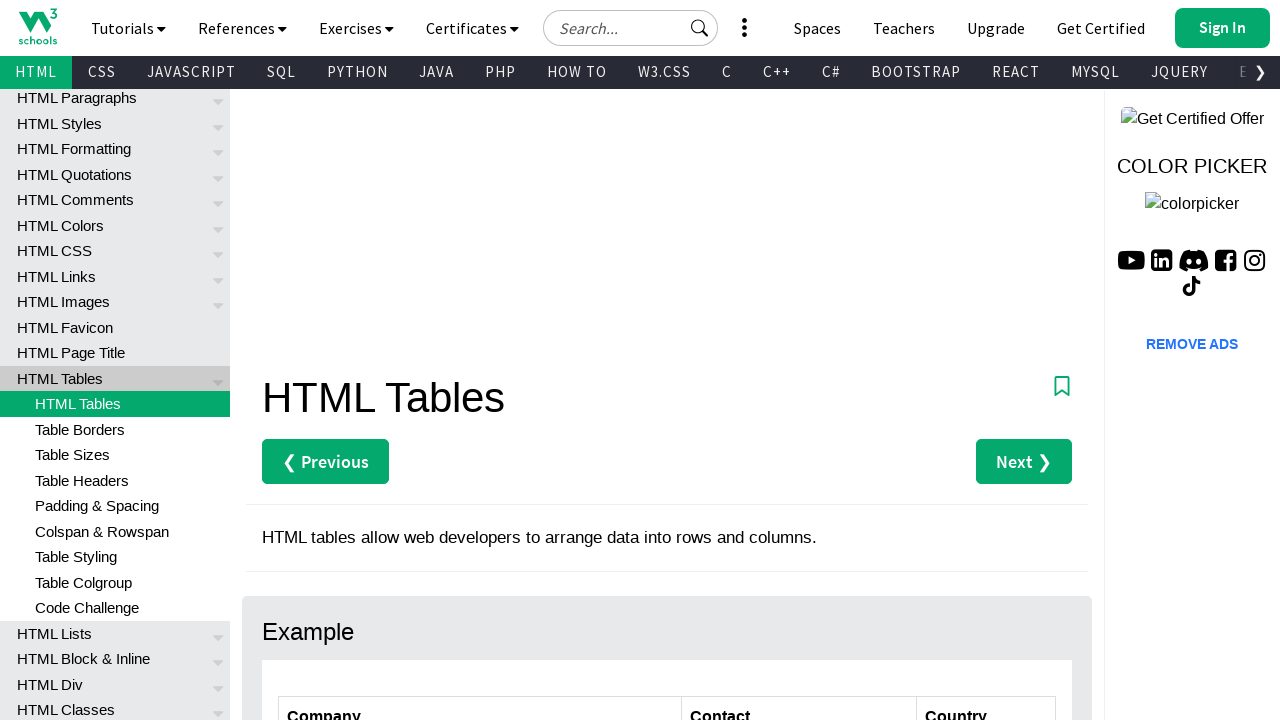

Verified that 'Roland Mendel' is present in the customers table
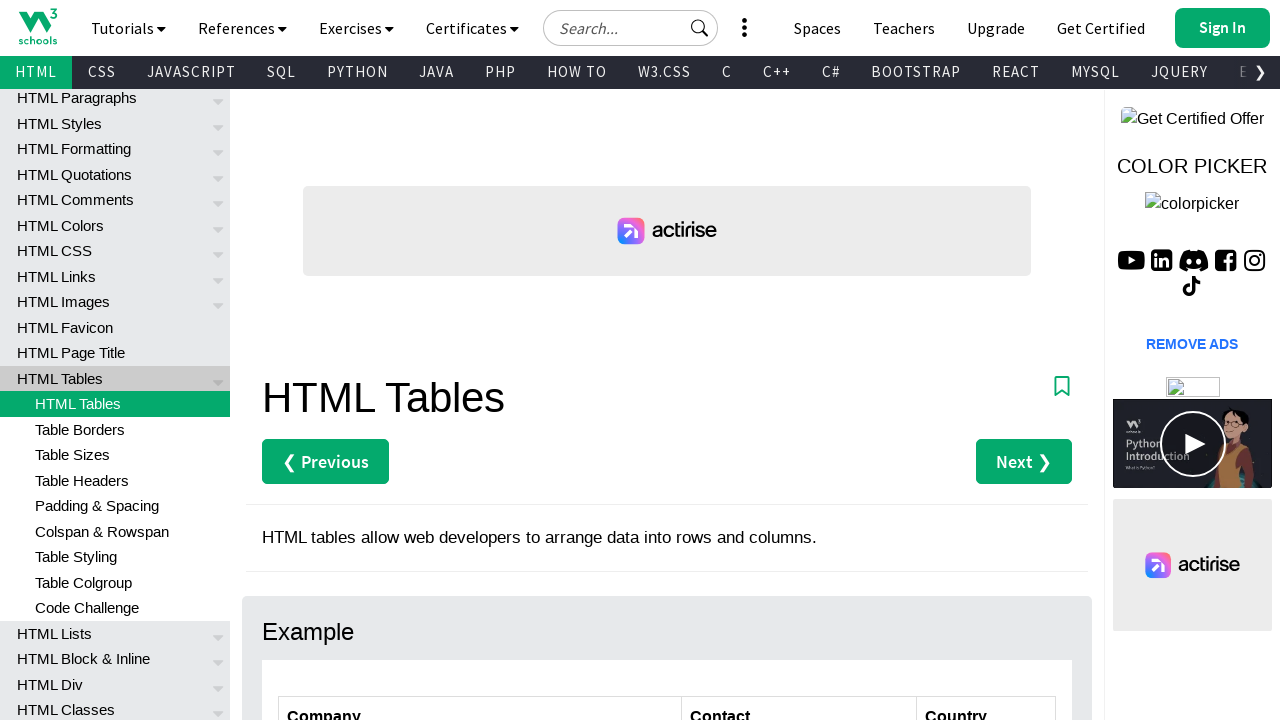

Clicked on the table row containing 'Roland Mendel' at (667, 360) on table#customers tr:has-text('Roland Mendel')
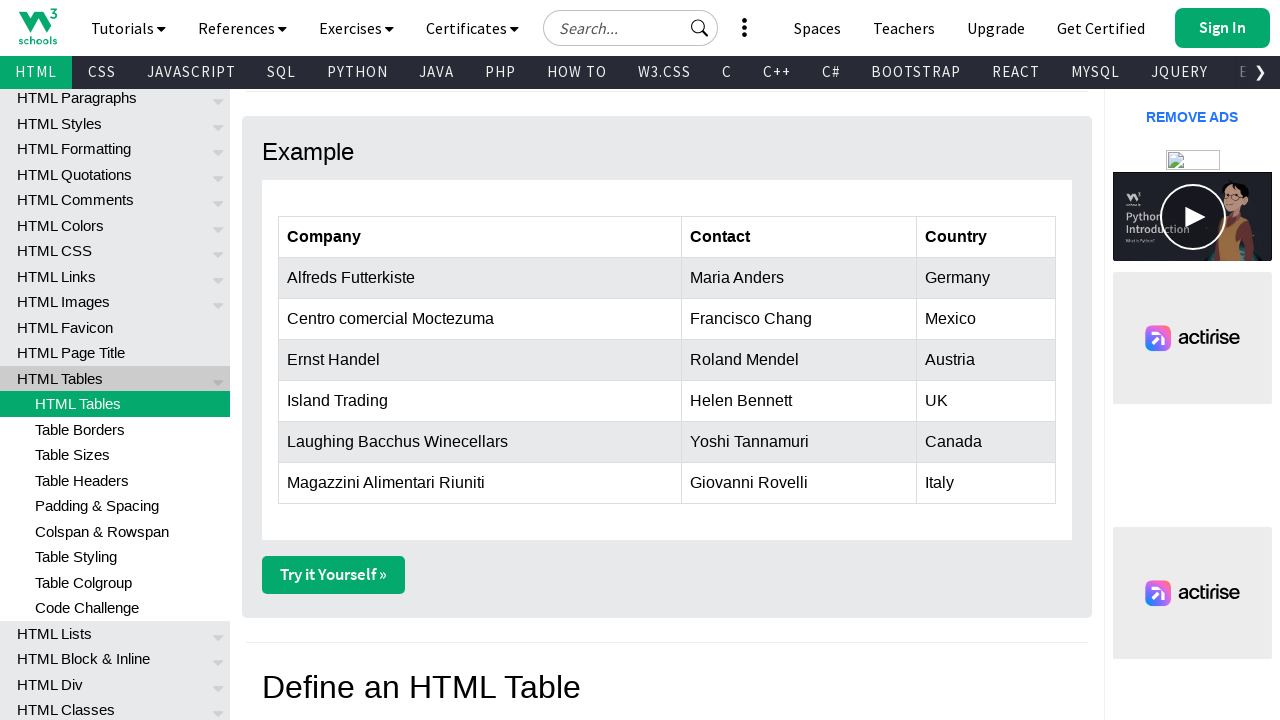

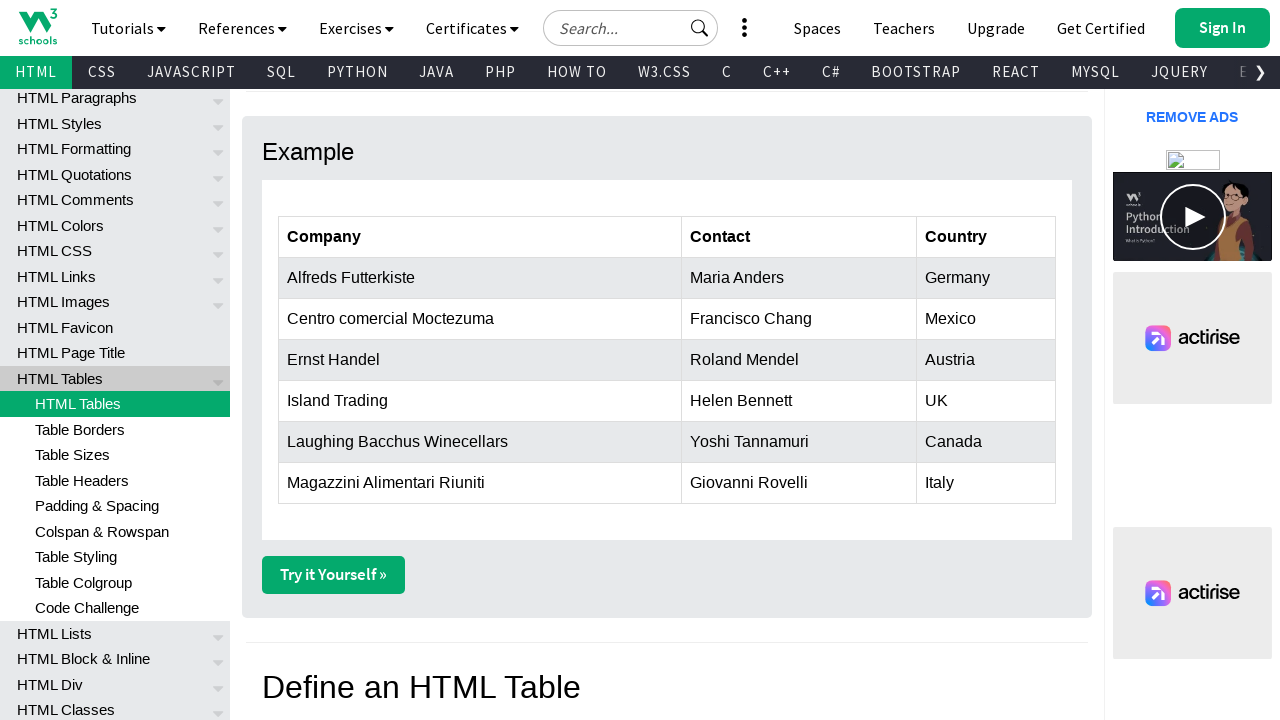